Tests dynamic autocomplete dropdown by typing a country name and selecting it

Starting URL: https://codenboxautomationlab.com/practice/

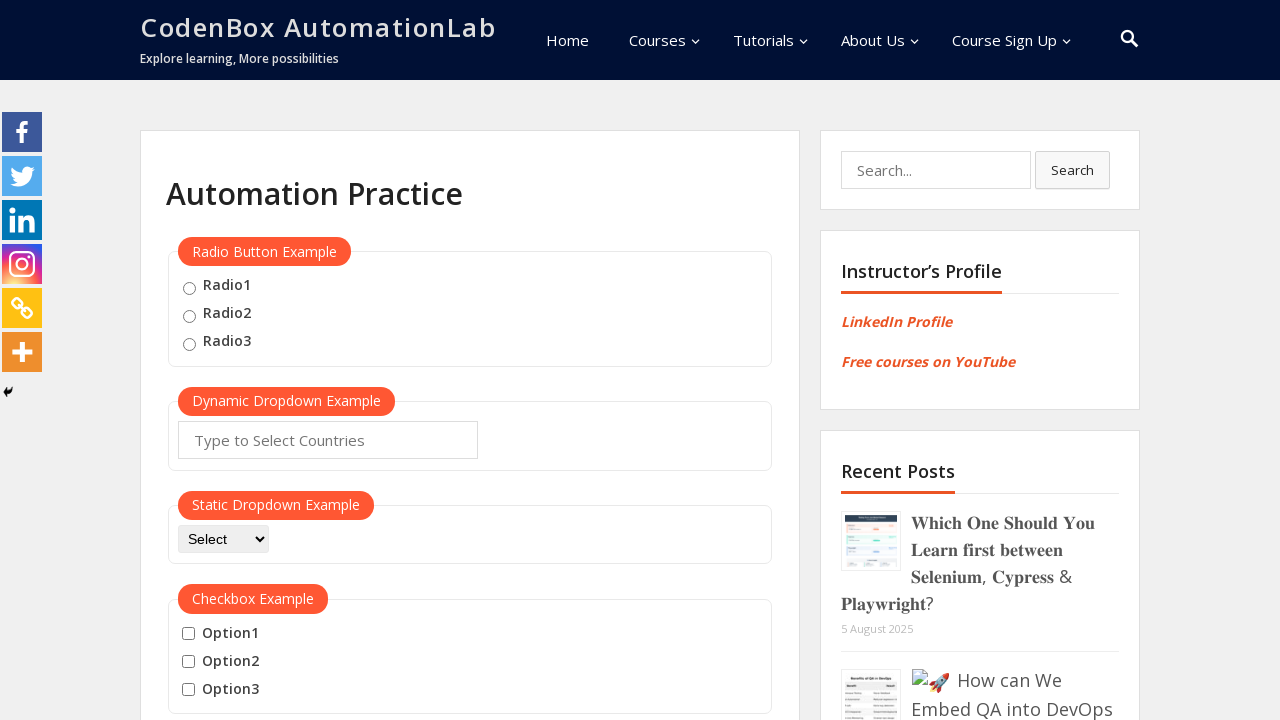

Typed 'Italy' in the autocomplete field on #autocomplete
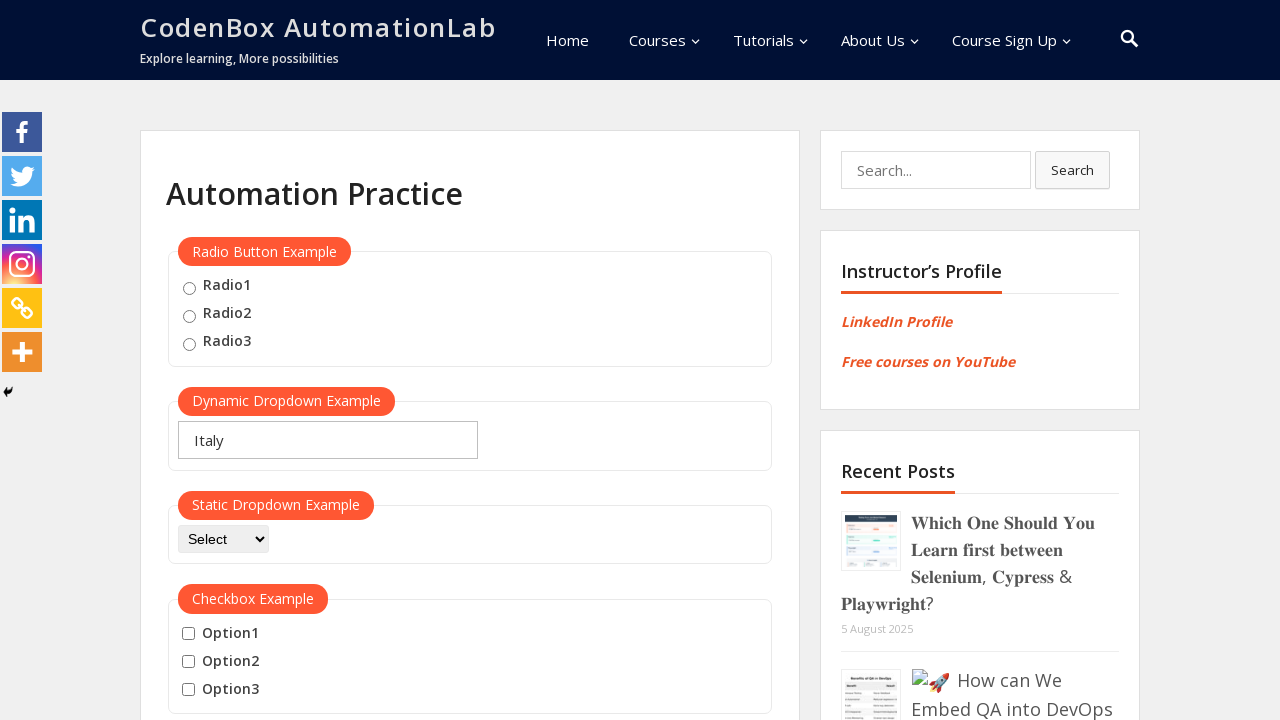

Pressed Enter to confirm country selection on #autocomplete
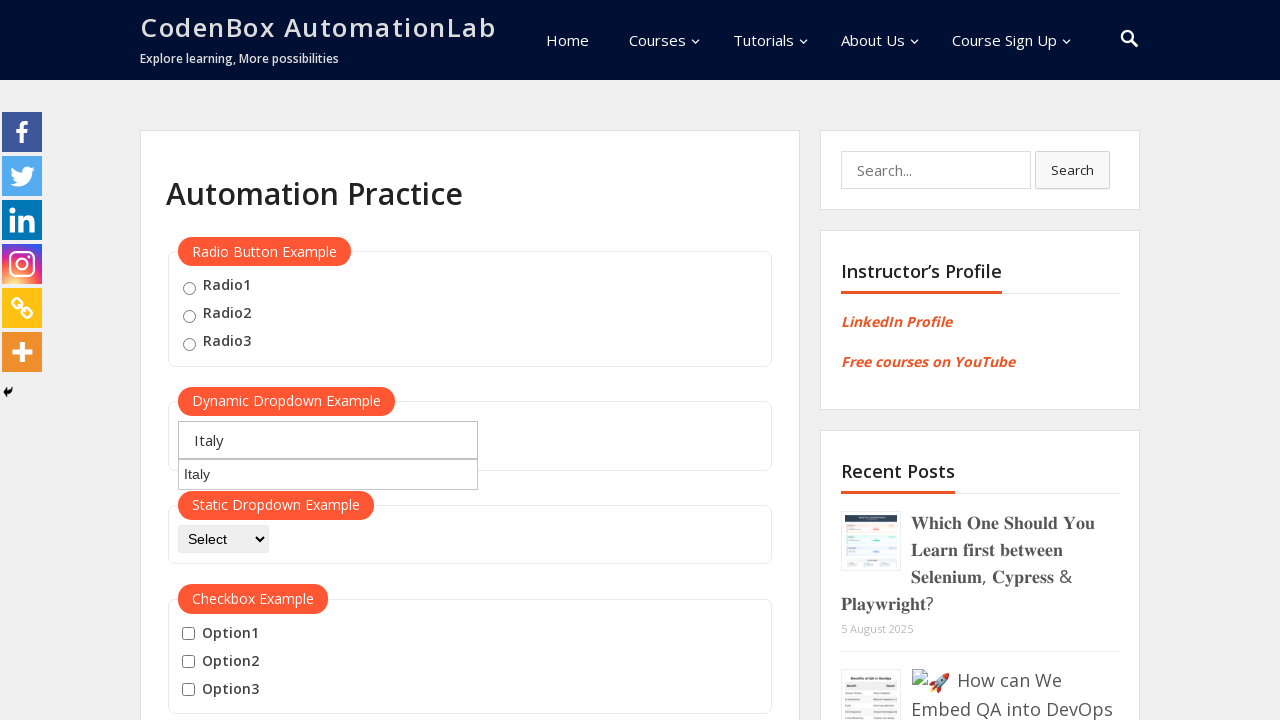

Waited 500ms for autocomplete dropdown to settle
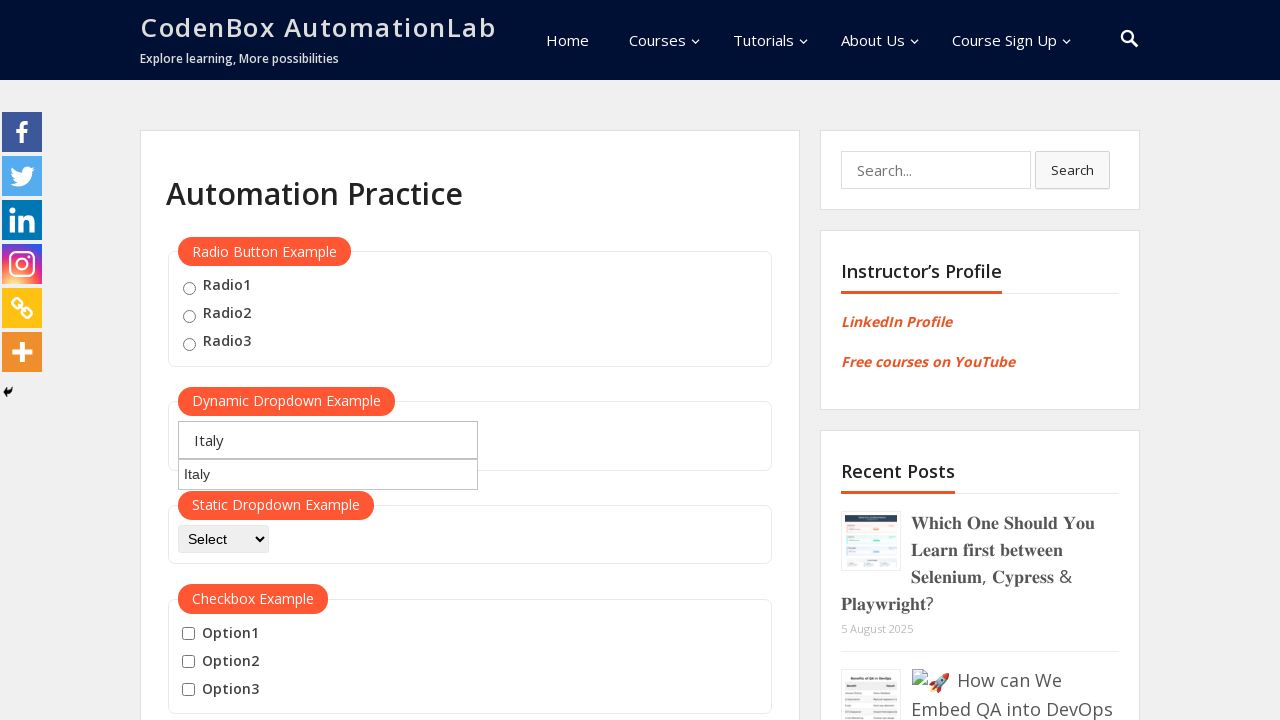

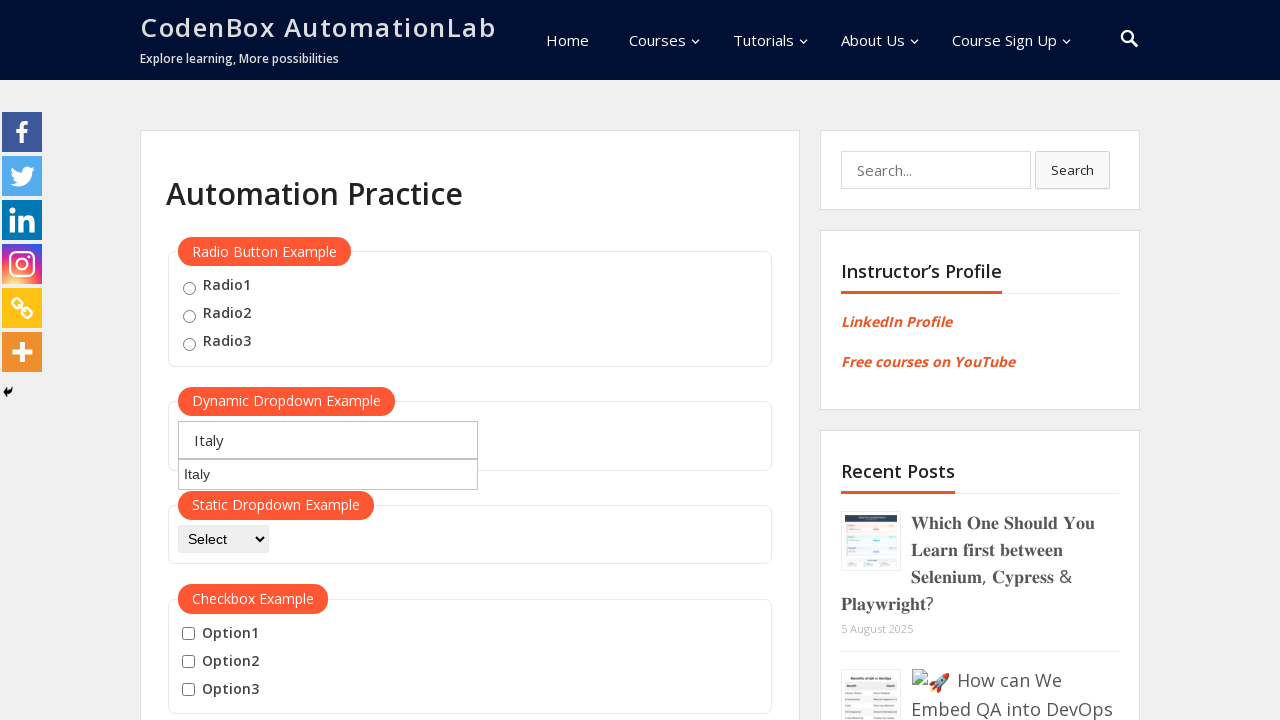